Tests dynamic loading by clicking start button and explicitly waiting for Hello World text to become visible.

Starting URL: http://the-internet.herokuapp.com/dynamic_loading/2

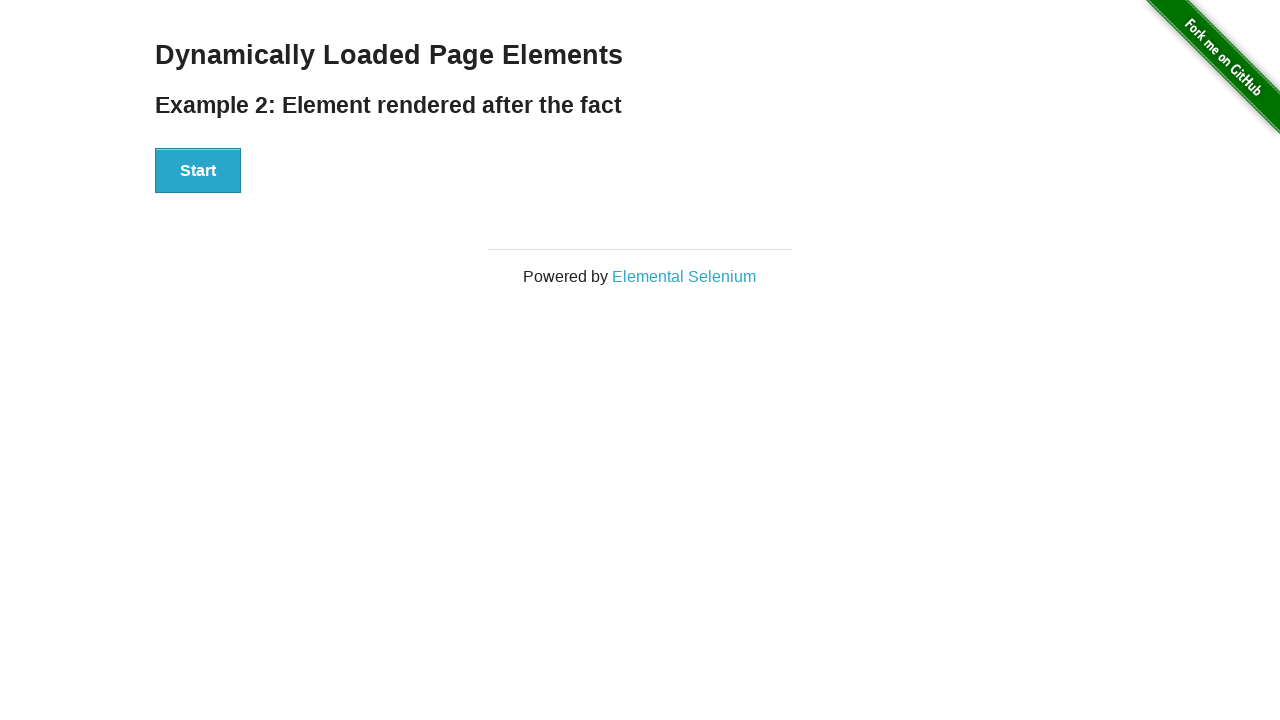

Navigated to dynamic loading page
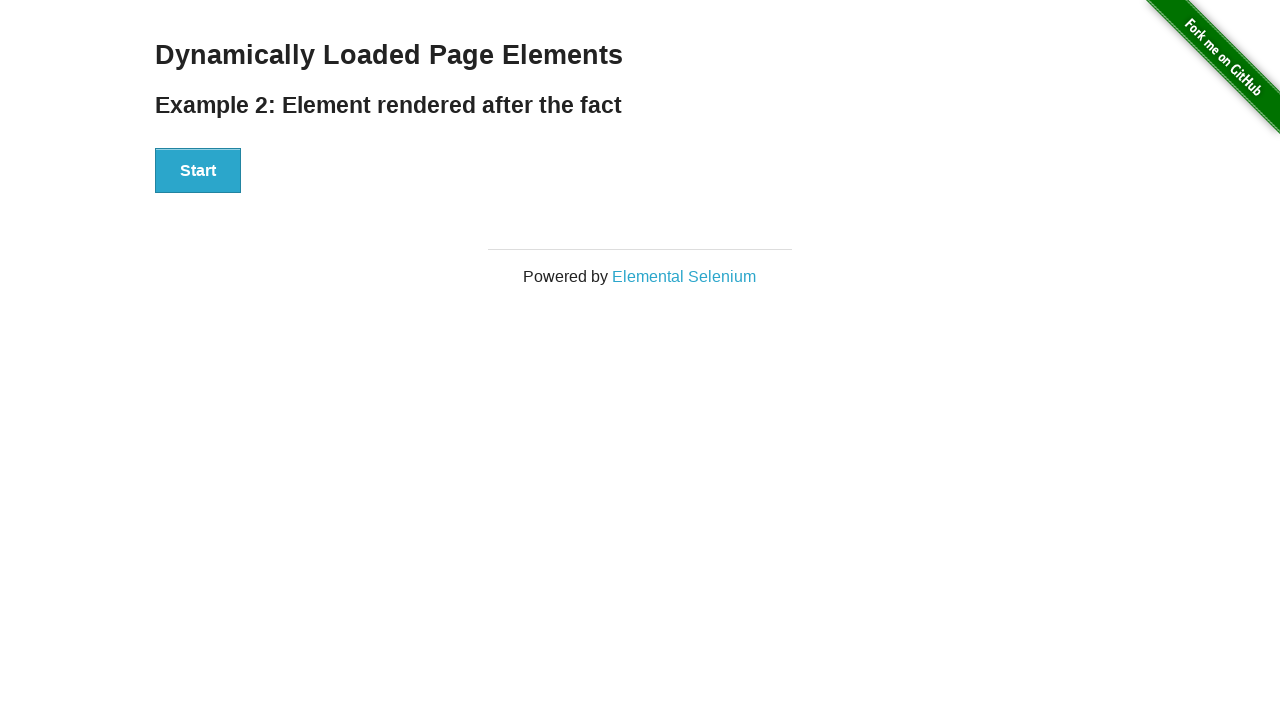

Clicked start button to trigger dynamic loading at (198, 171) on xpath=//div[@id='start']/button
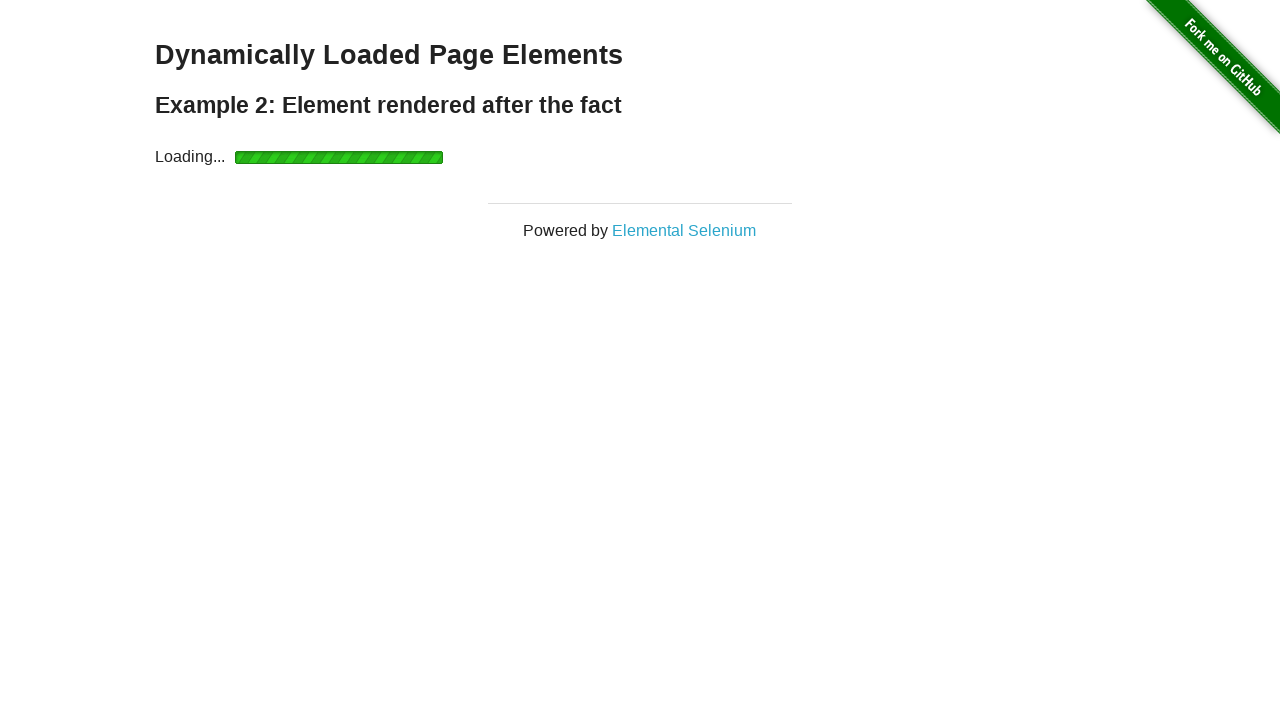

Hello World text became visible after dynamic loading completed
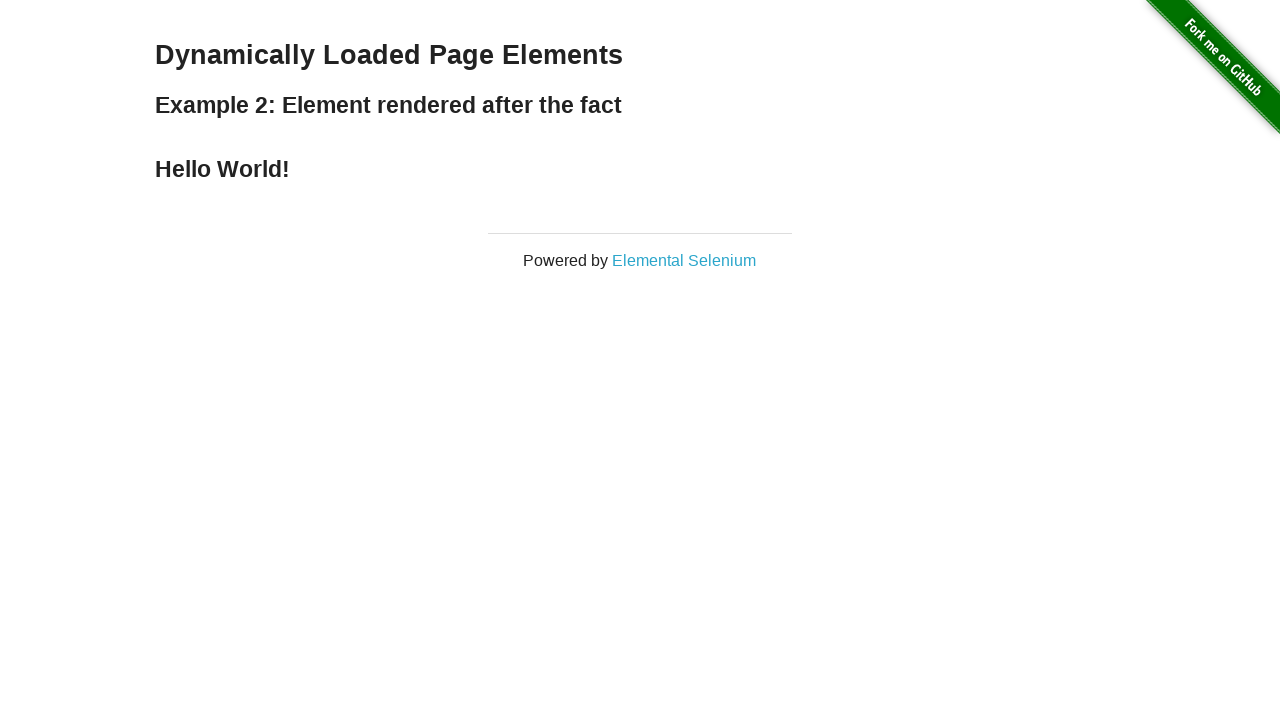

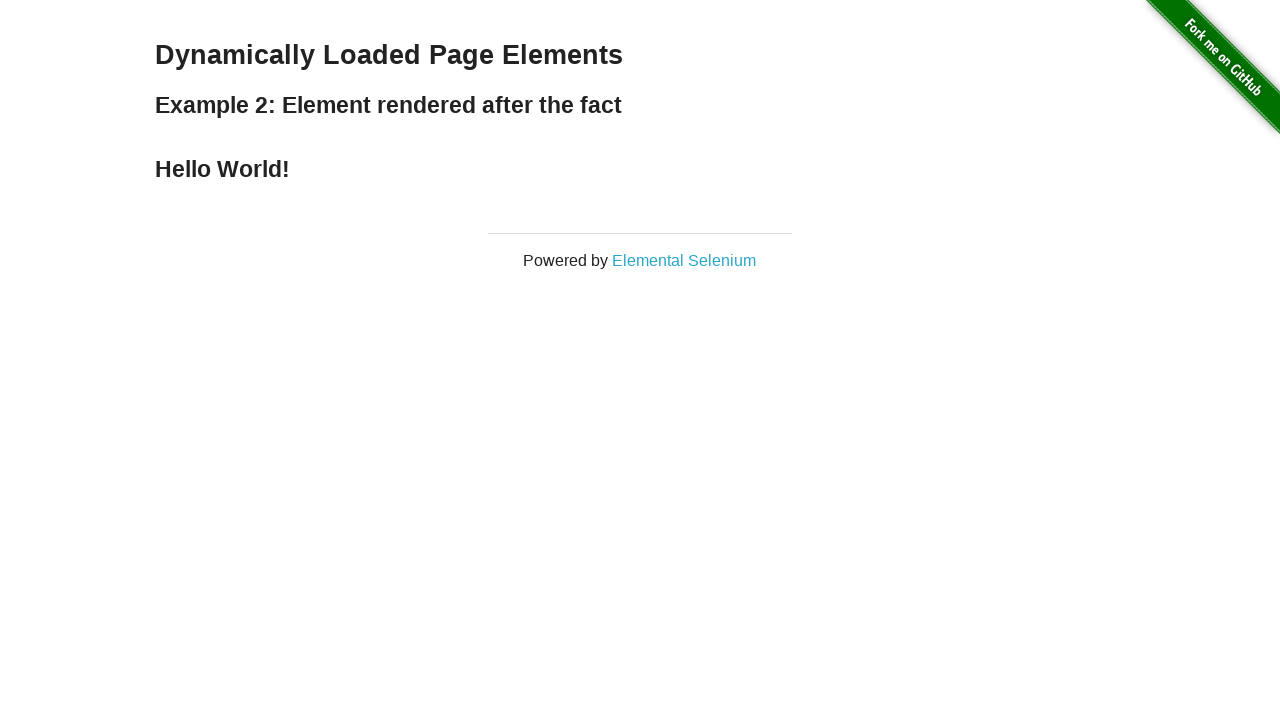